Tests navigation on QAAutomationLabs website by clicking hamburger menu, navigating to About page, then Courses page, and clicking on a course heading

Starting URL: https://qaautomationlabs.com/

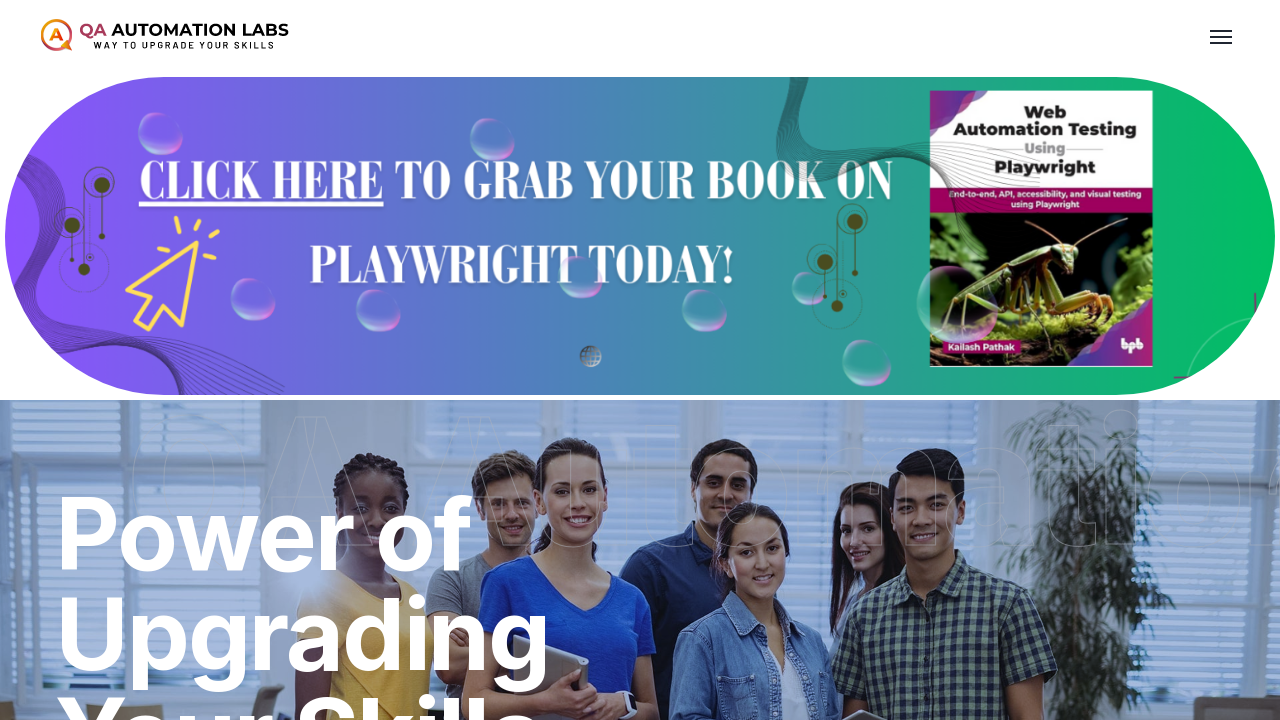

Clicked hamburger menu to open navigation at (1221, 36) on .hamburger
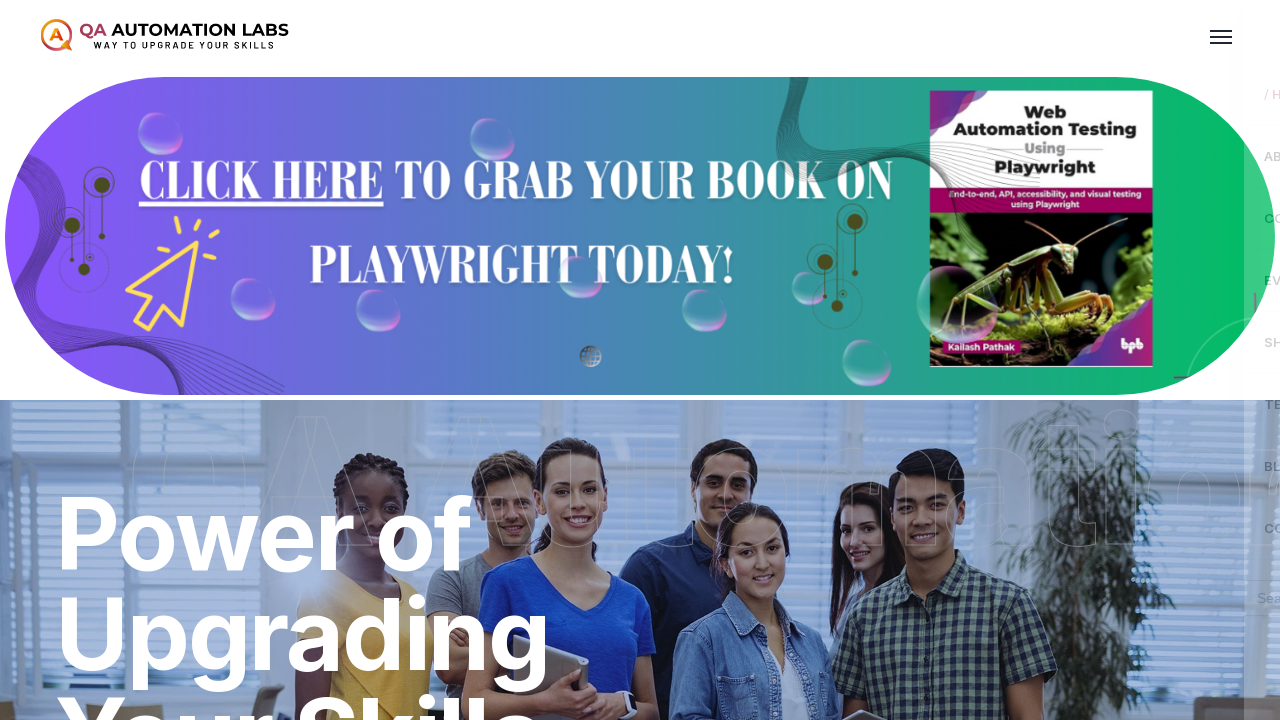

Navigated to About page at (1120, 156) on internal:role=link[name="/ About"i]
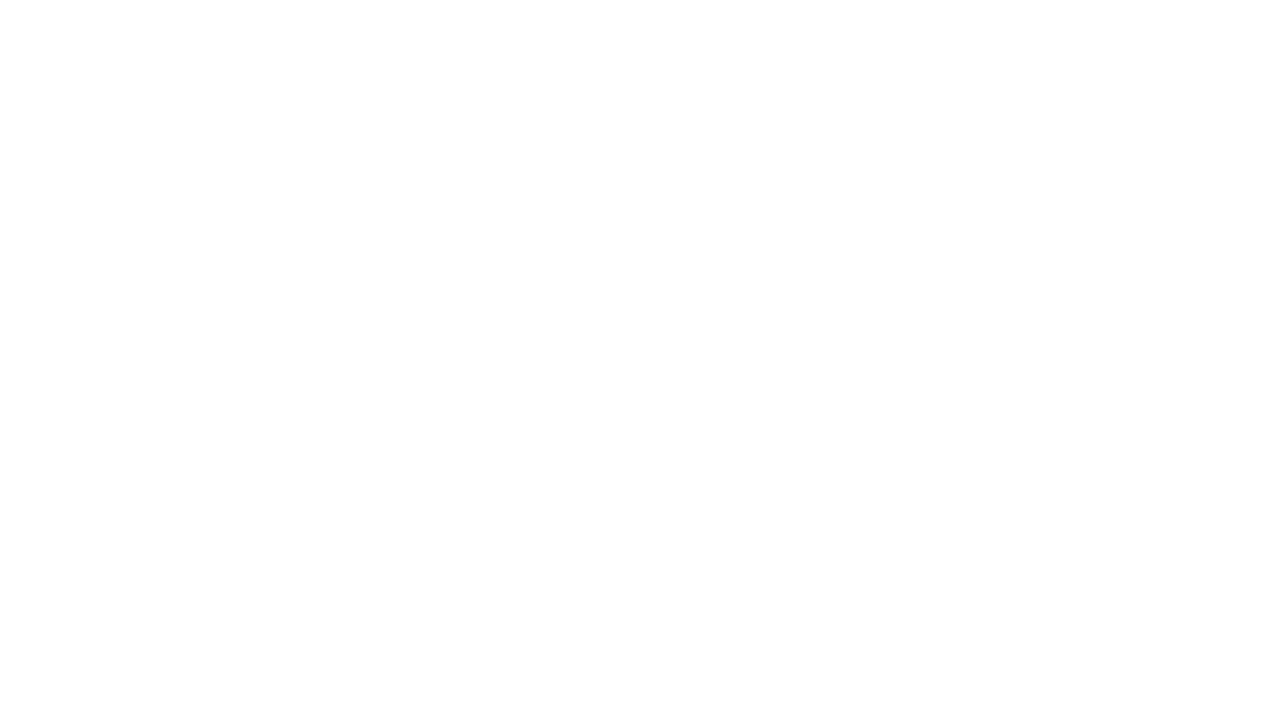

Clicked hamburger menu to open navigation again at (1221, 36) on .hamburger
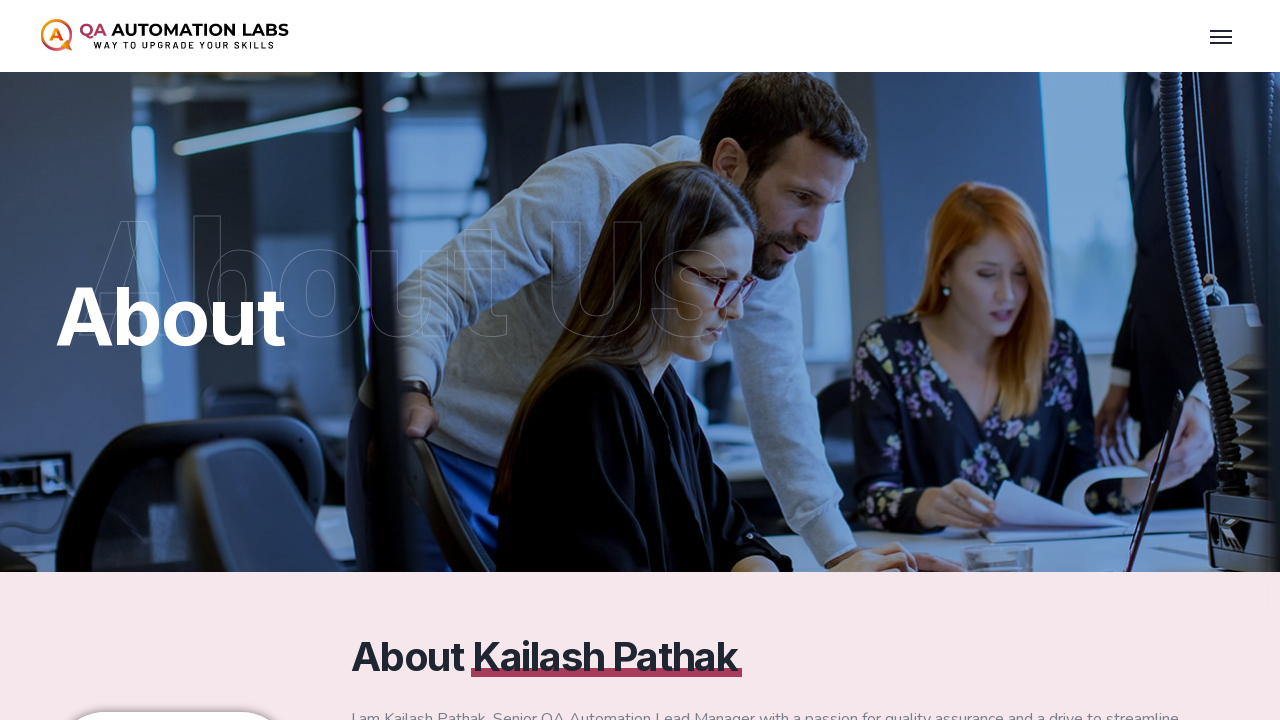

Navigated to Courses page at (1120, 218) on internal:role=link[name="/ Courses"i]
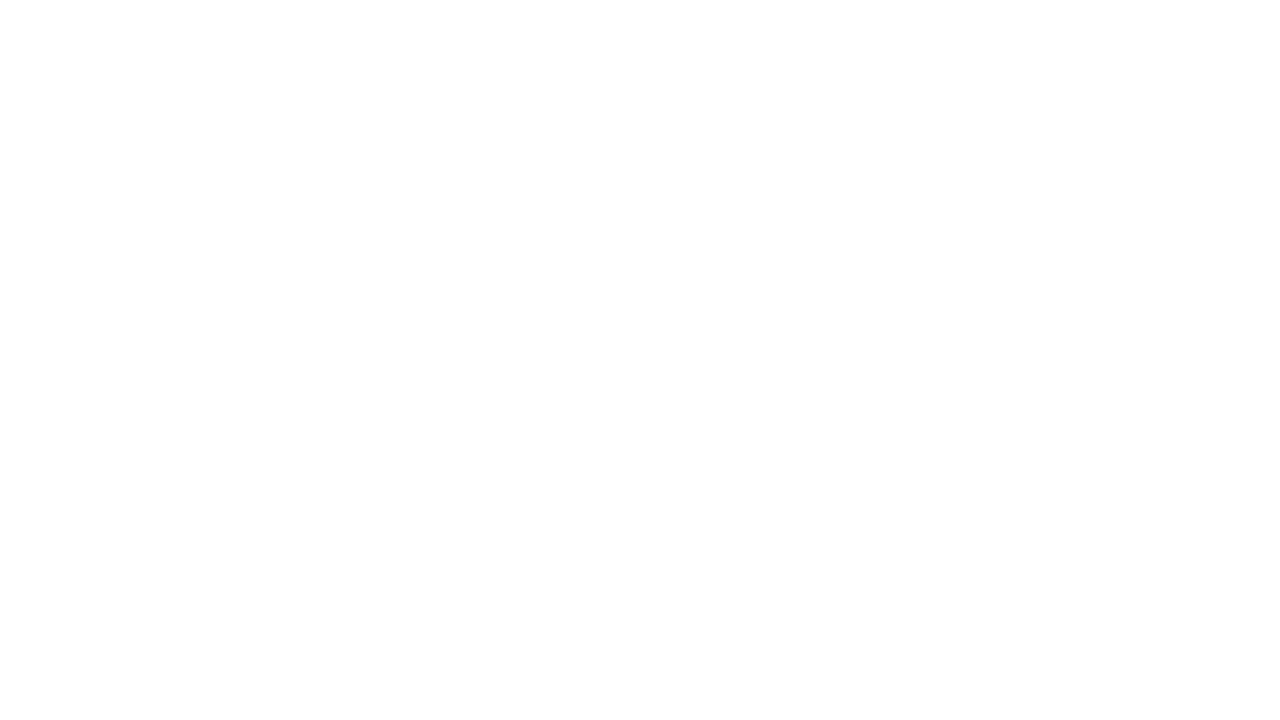

Clicked on the 'Starting with Cypress: A' course heading at (233, 584) on internal:role=heading[name="Starting with Cypress: A"i]
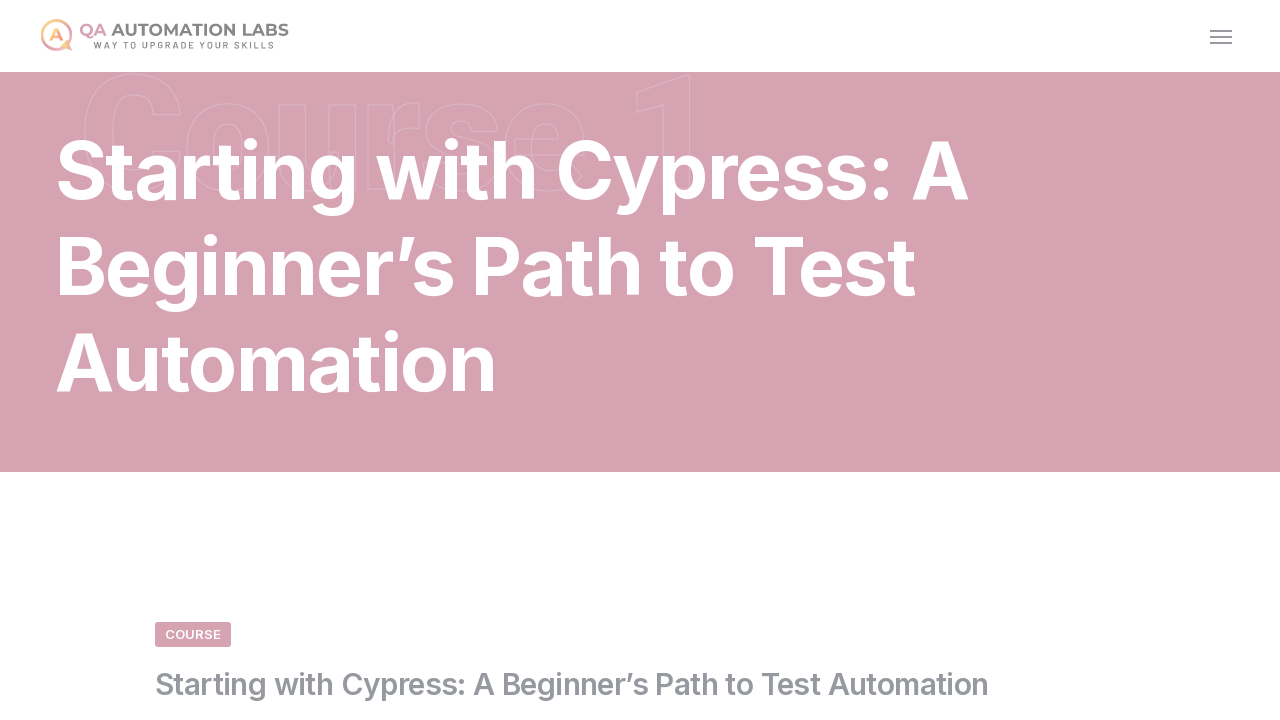

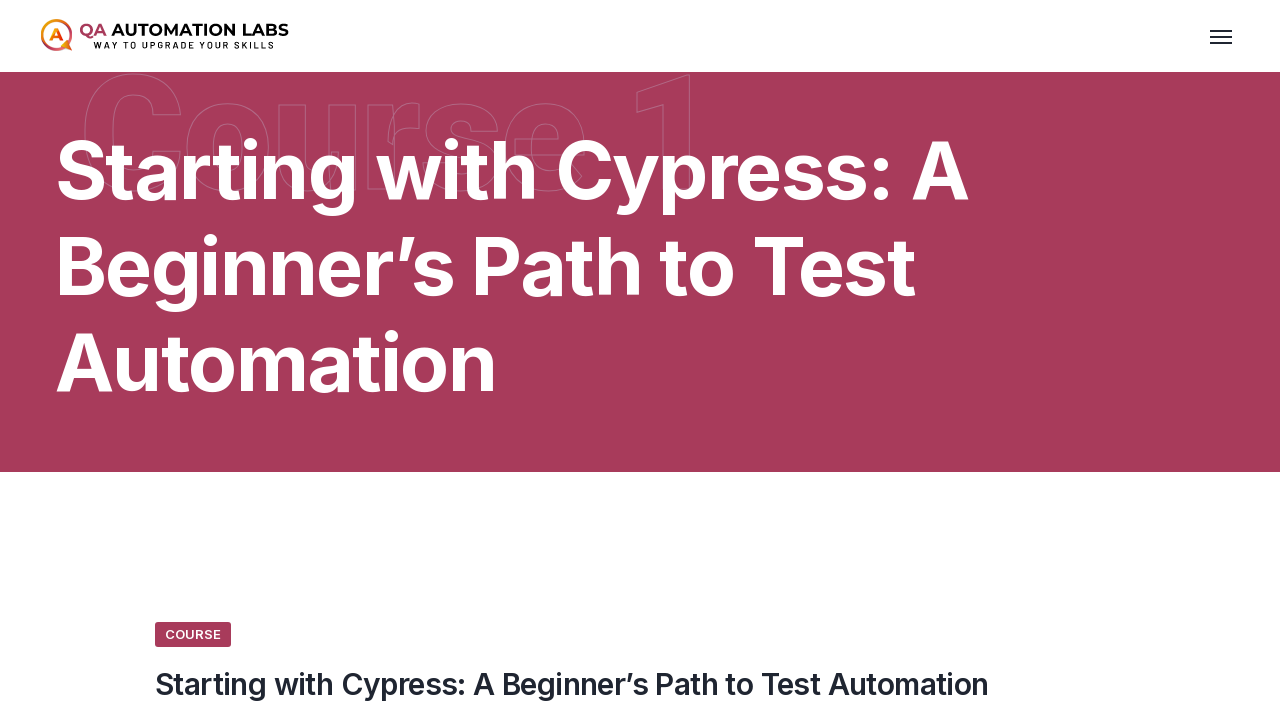